Tests a registration form by filling in personal information fields (name, last name, email, phone, address) and submitting the form to verify successful registration

Starting URL: https://suninjuly.github.io/registration1.html

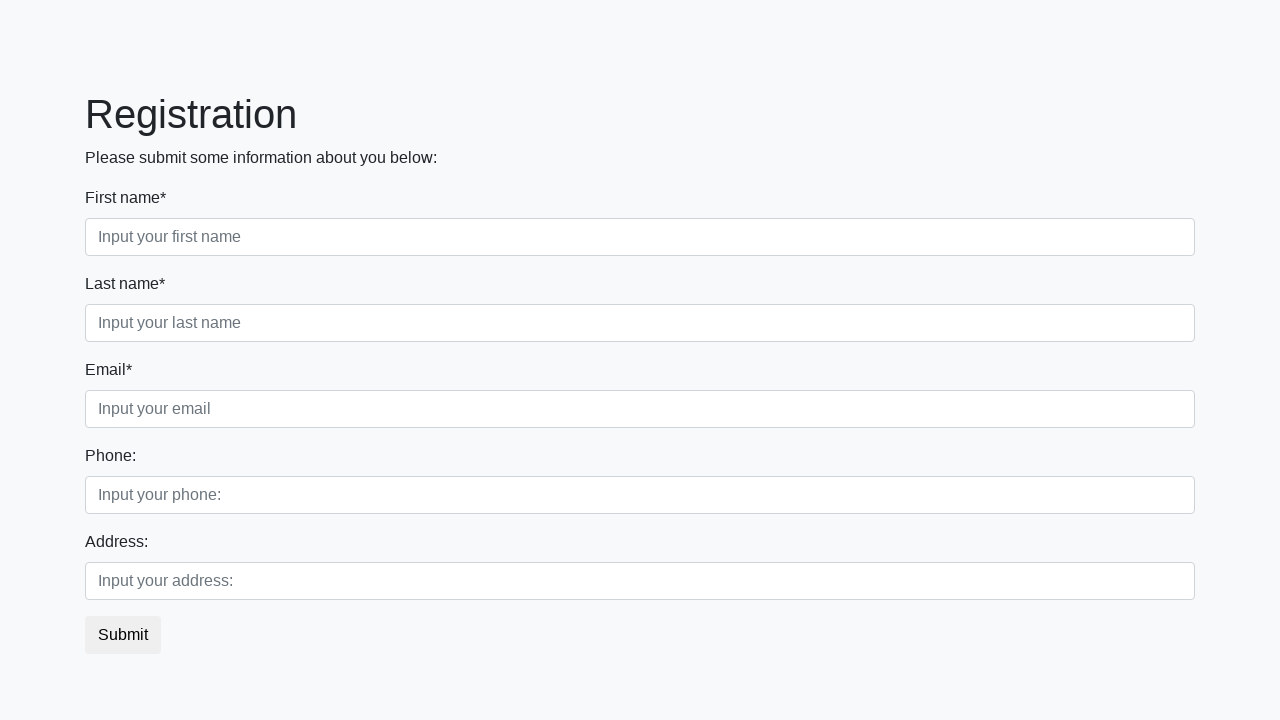

Filled first name field with 'Antonio' on .first_block .first
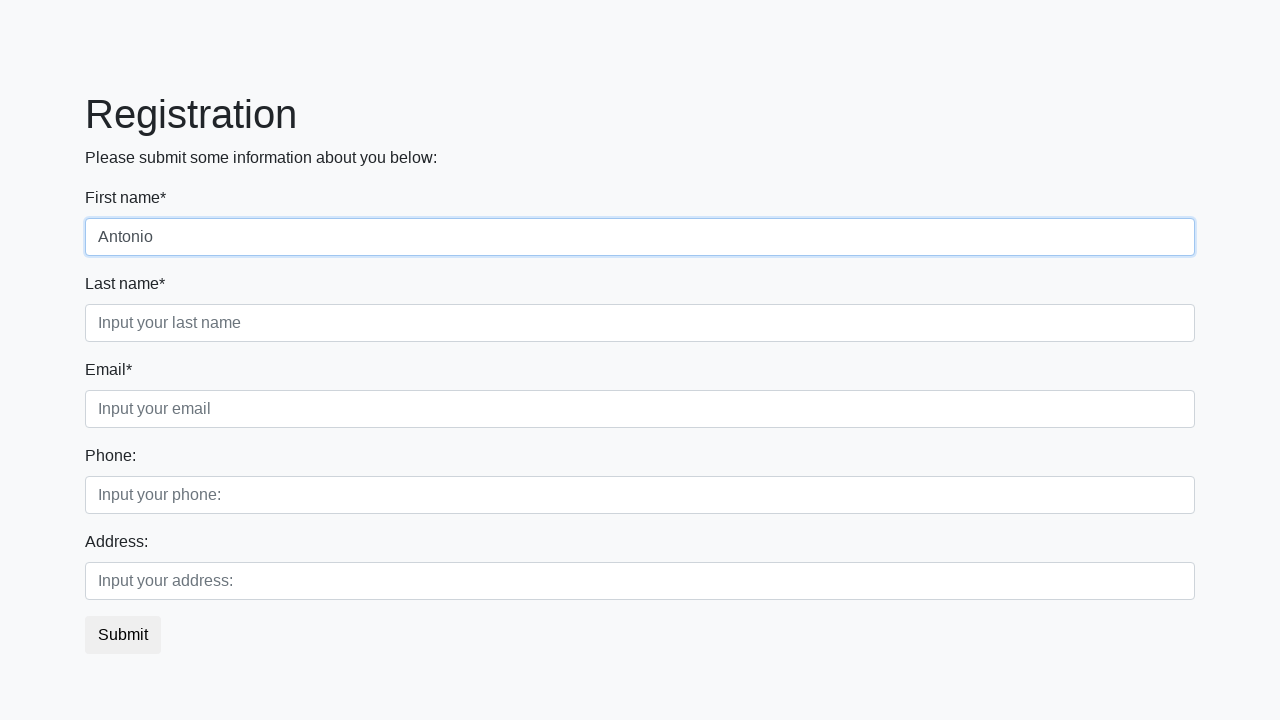

Filled last name field with 'Hoffman' on .first_block .second
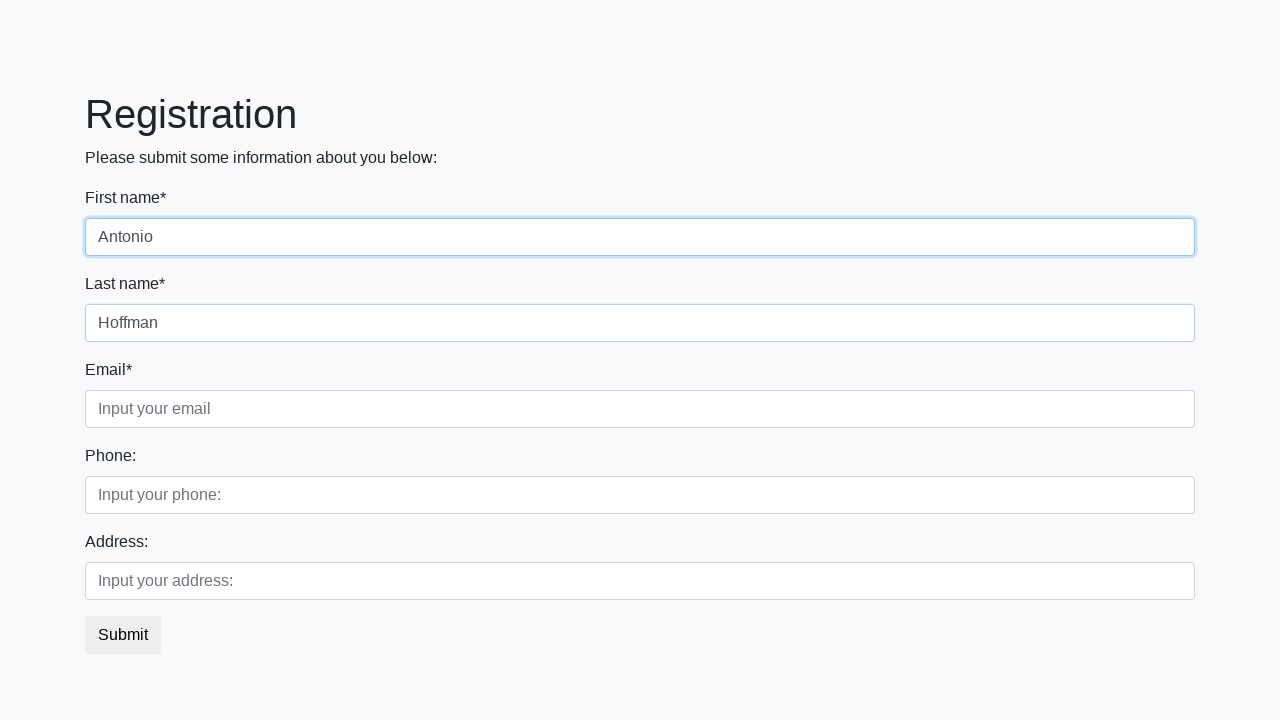

Filled email field with 'email@gmail.com' on .first_block .third
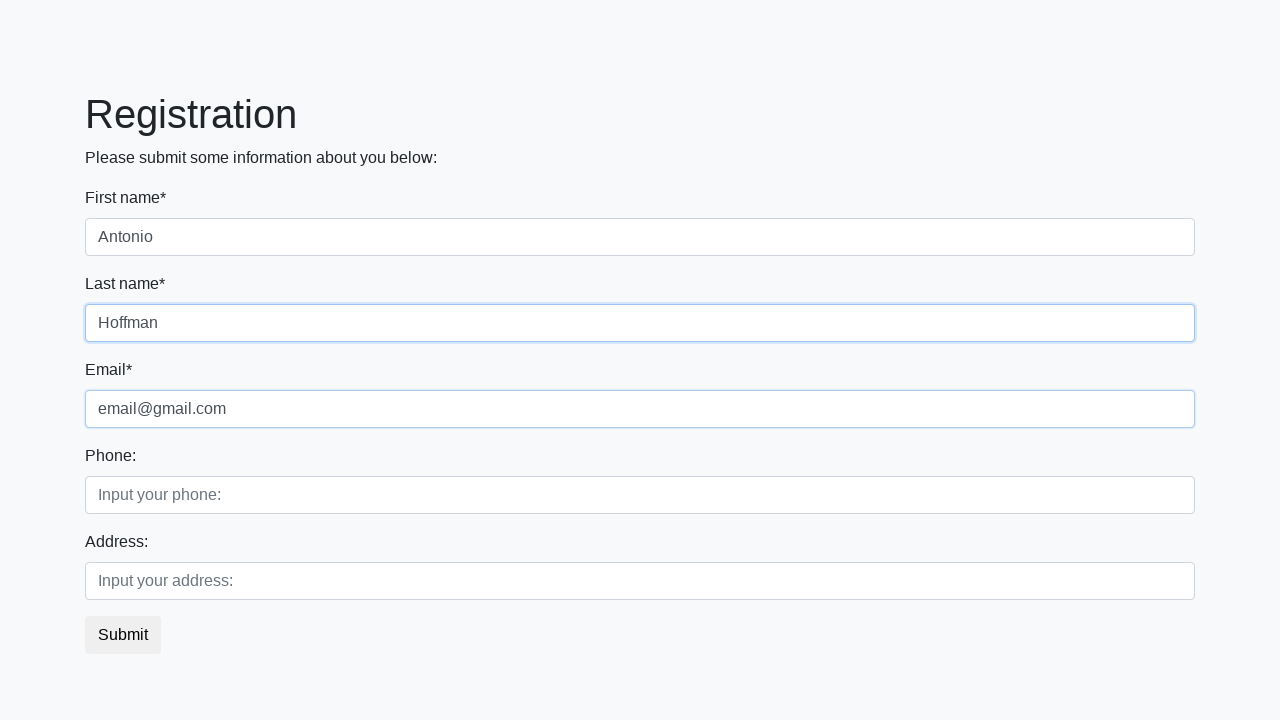

Filled phone field with '+7999999' on .second_block .first
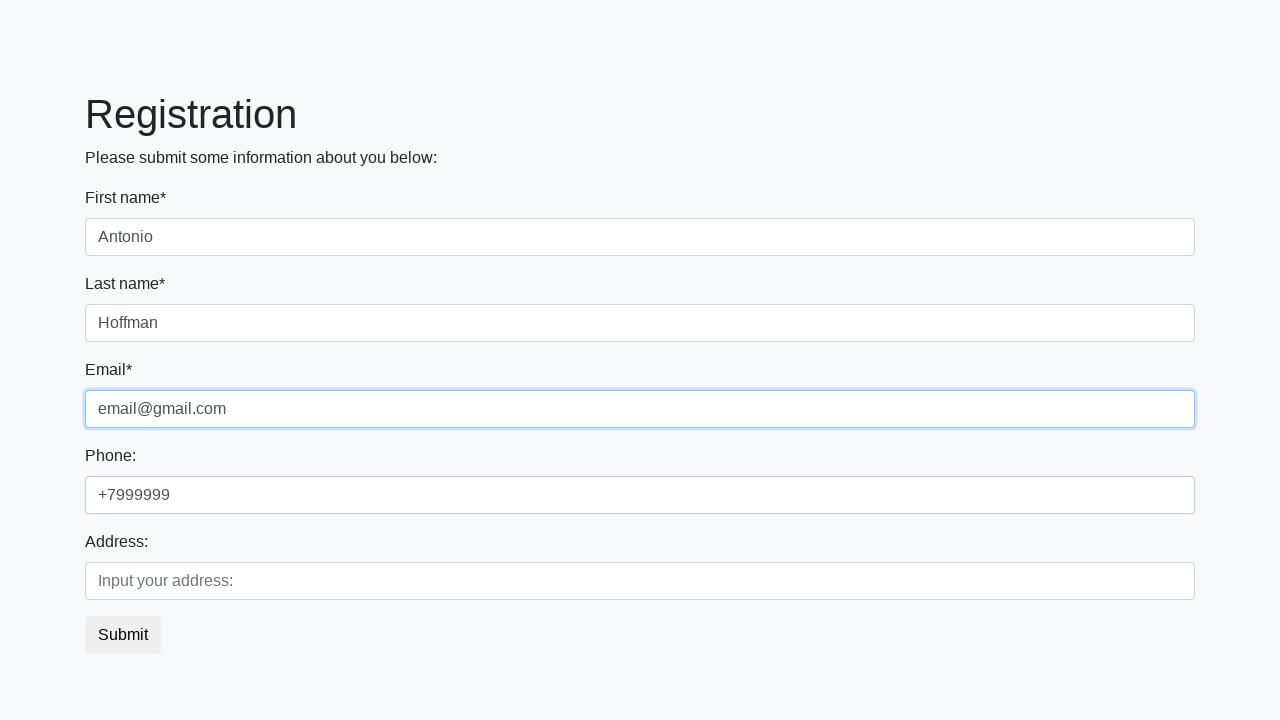

Filled address field with 'addr' on .second_block .second
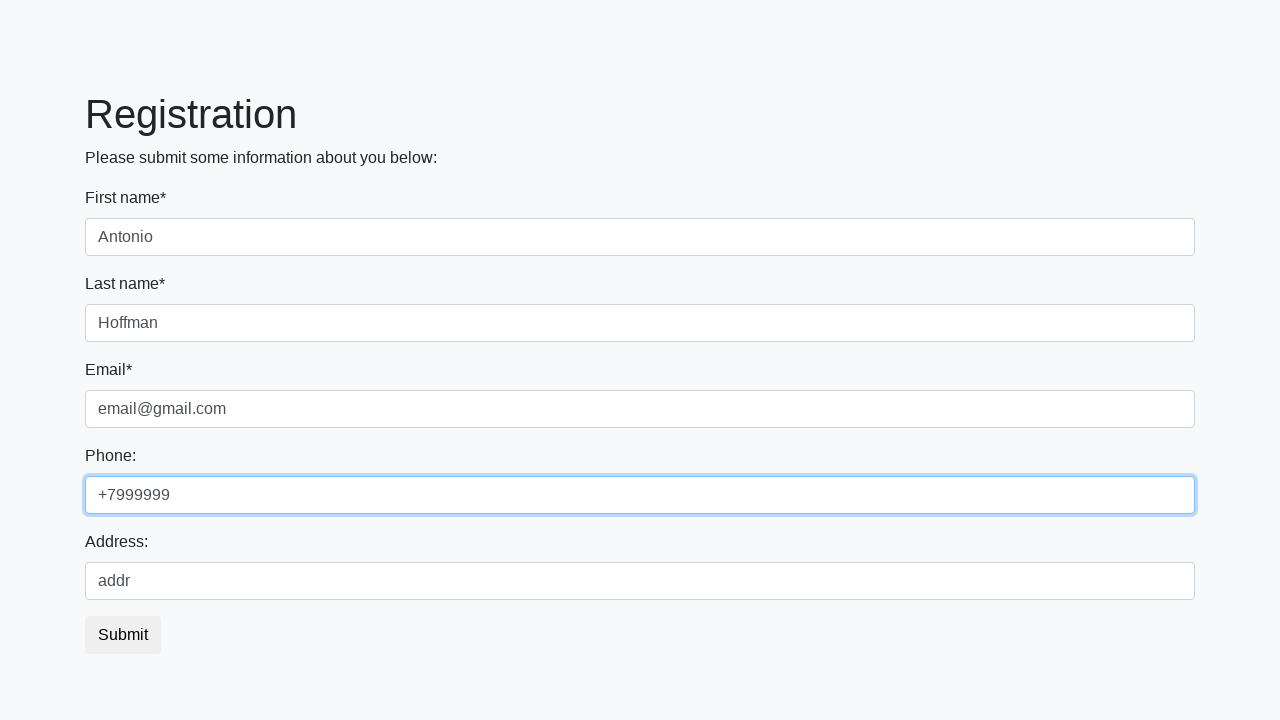

Clicked submit button to register at (123, 635) on button.btn
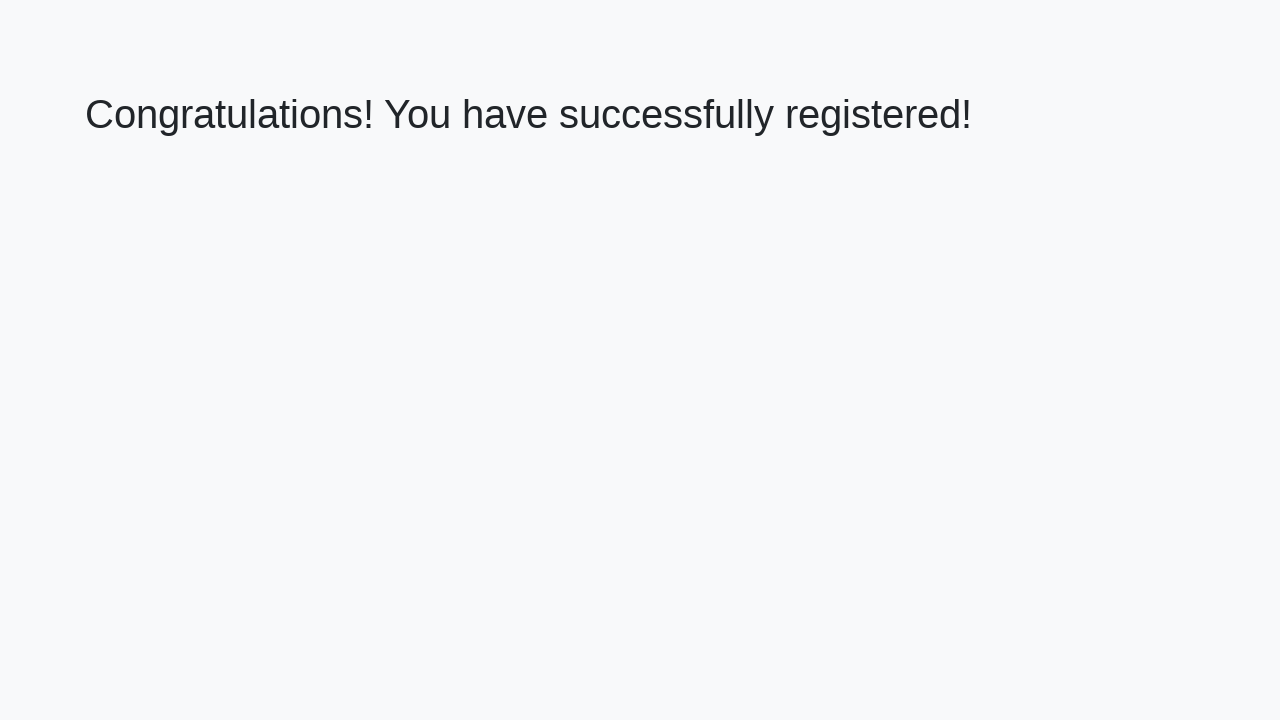

Success page loaded with h1 element
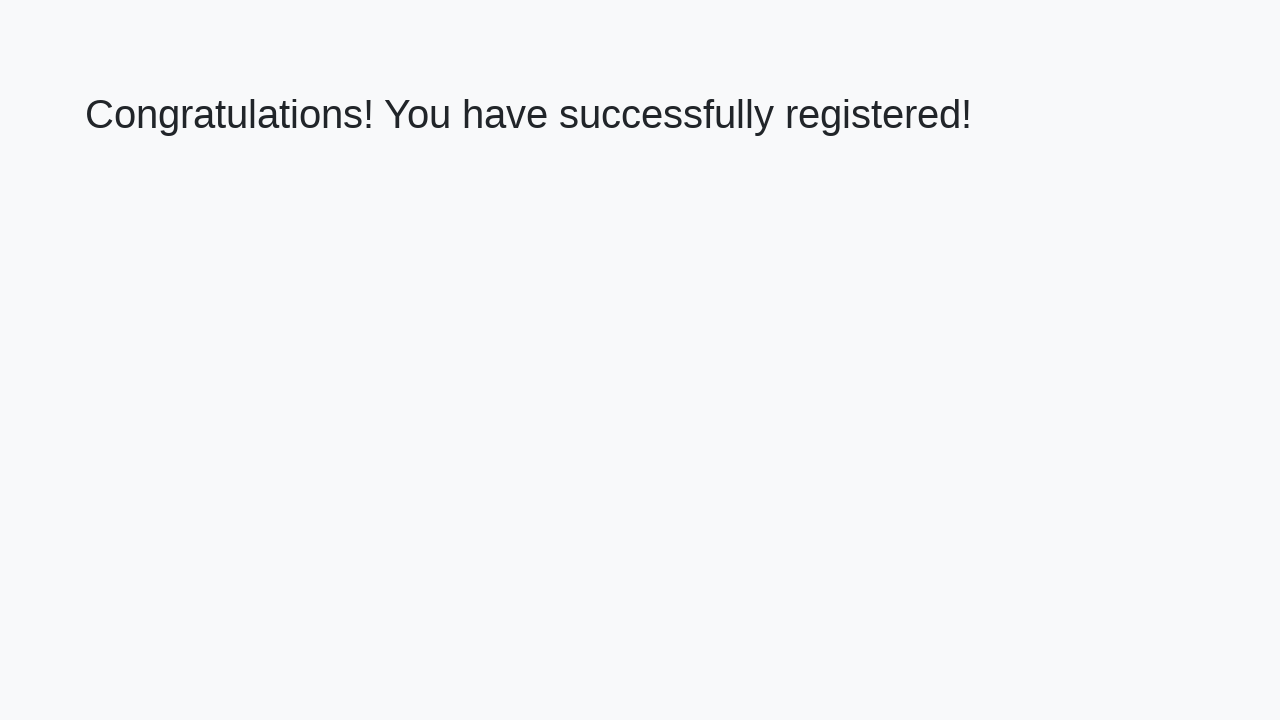

Retrieved success message: 'Congratulations! You have successfully registered!'
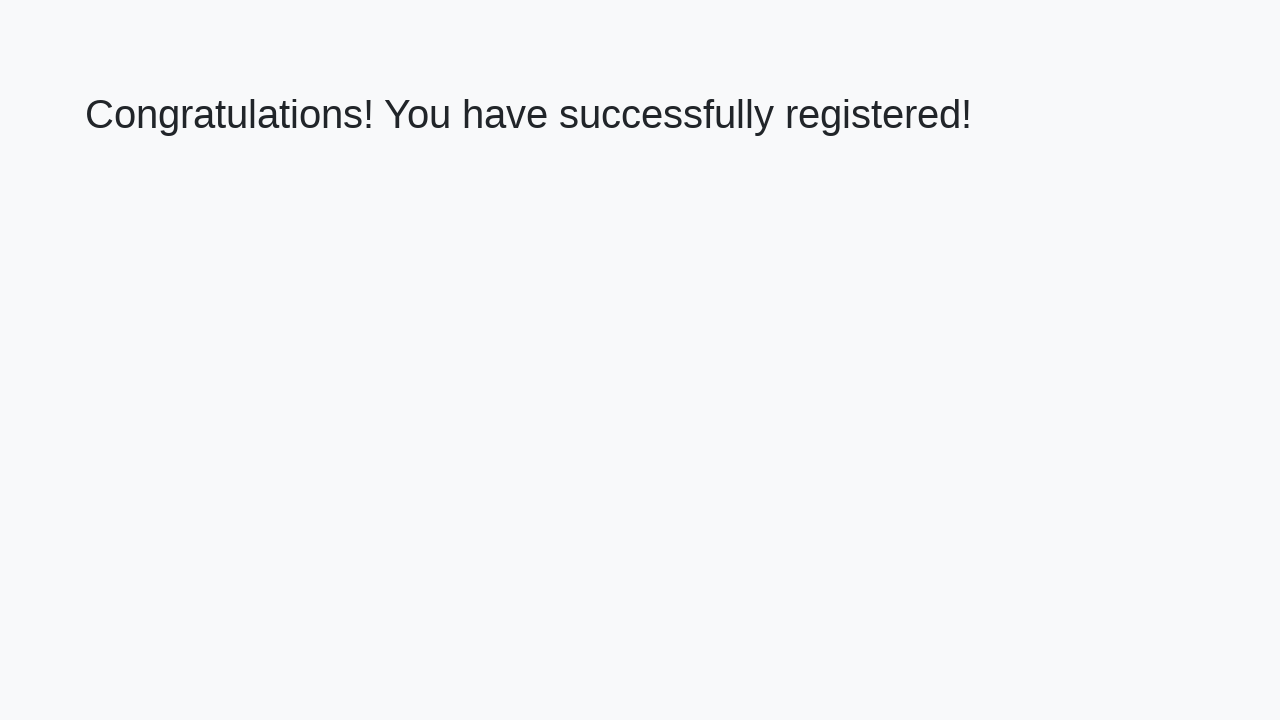

Verified registration success message
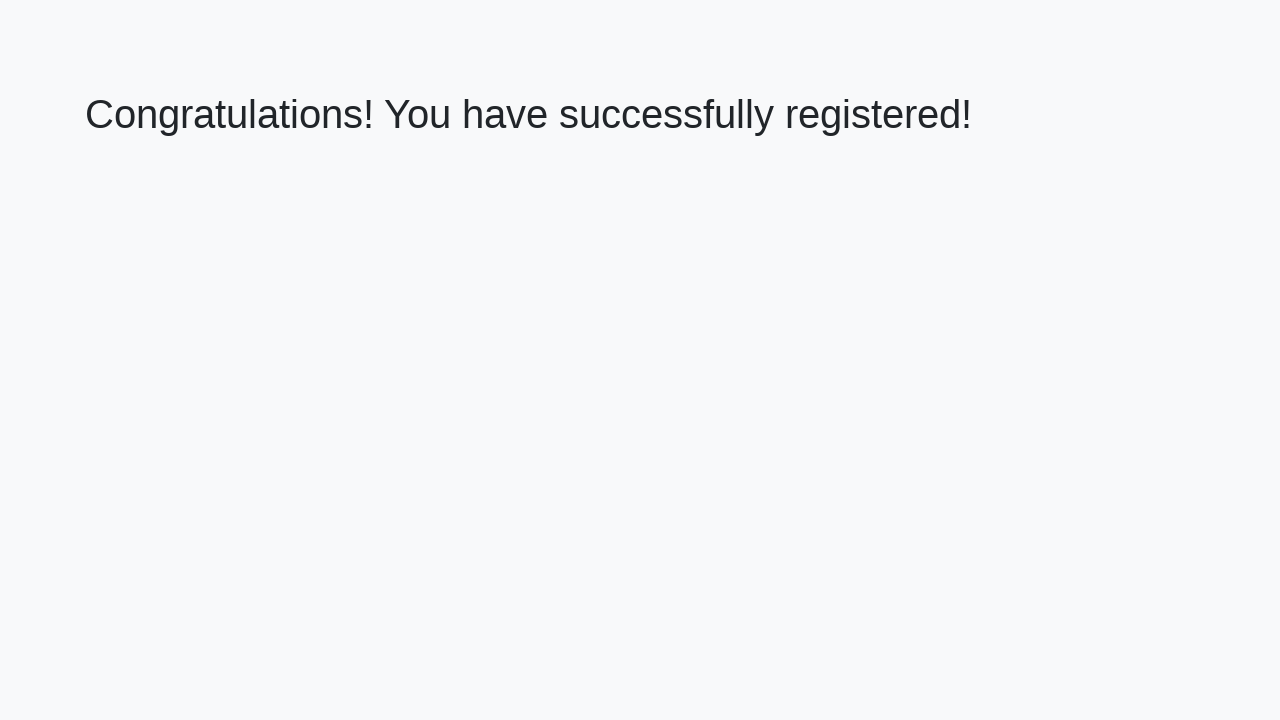

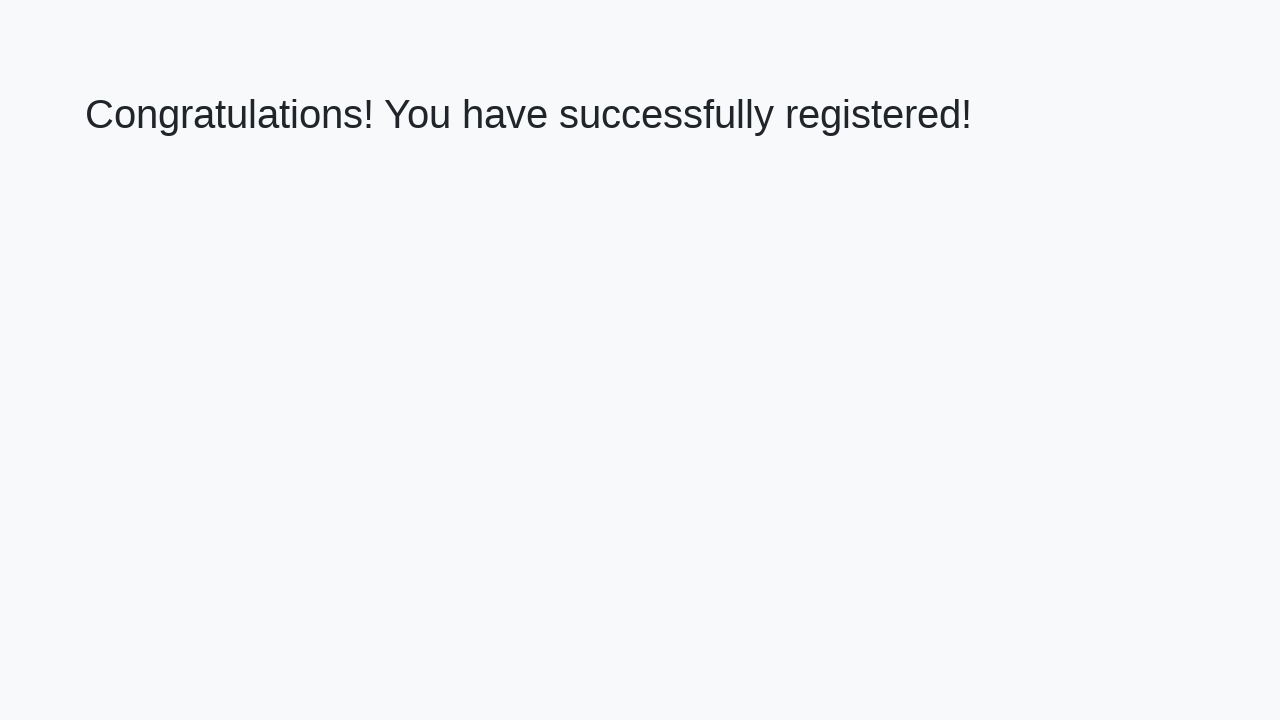